Tests radio button functionality on a student registration form by selecting gender options and verifying selection state

Starting URL: https://www.automationtestinginsider.com/2019/08/student-registration-form.html

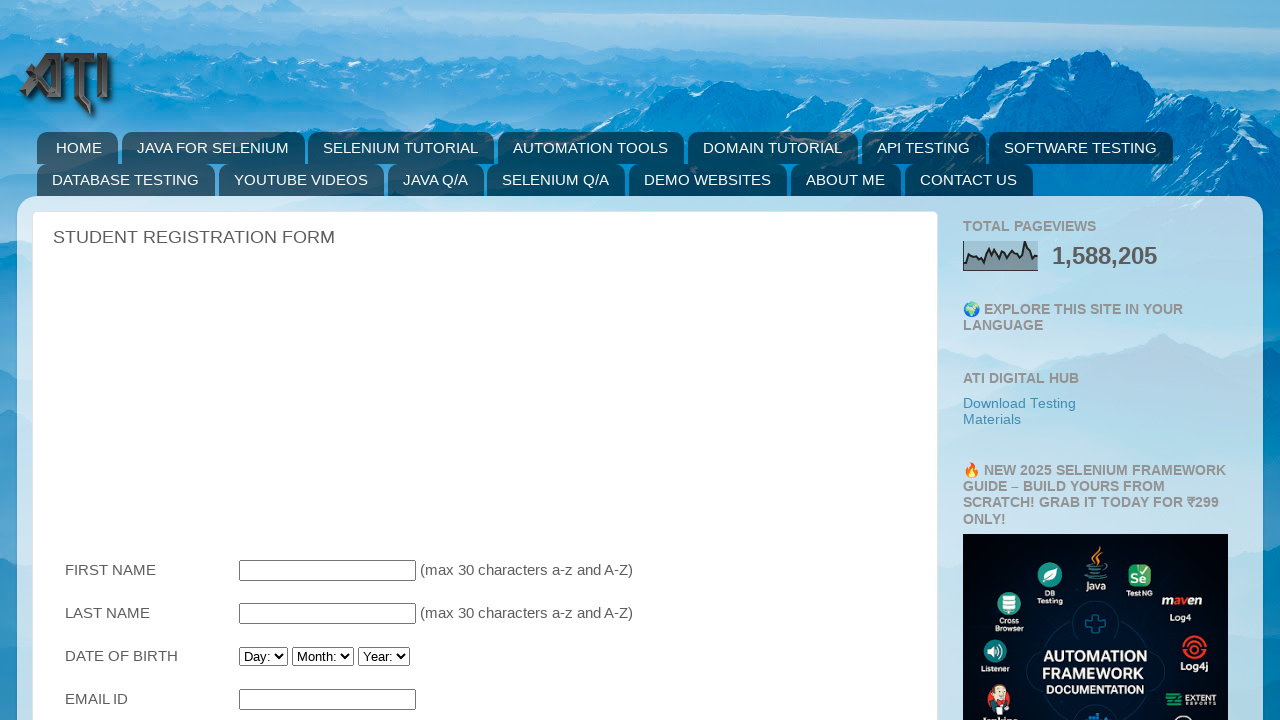

Waited for Female radio button to load on student registration form
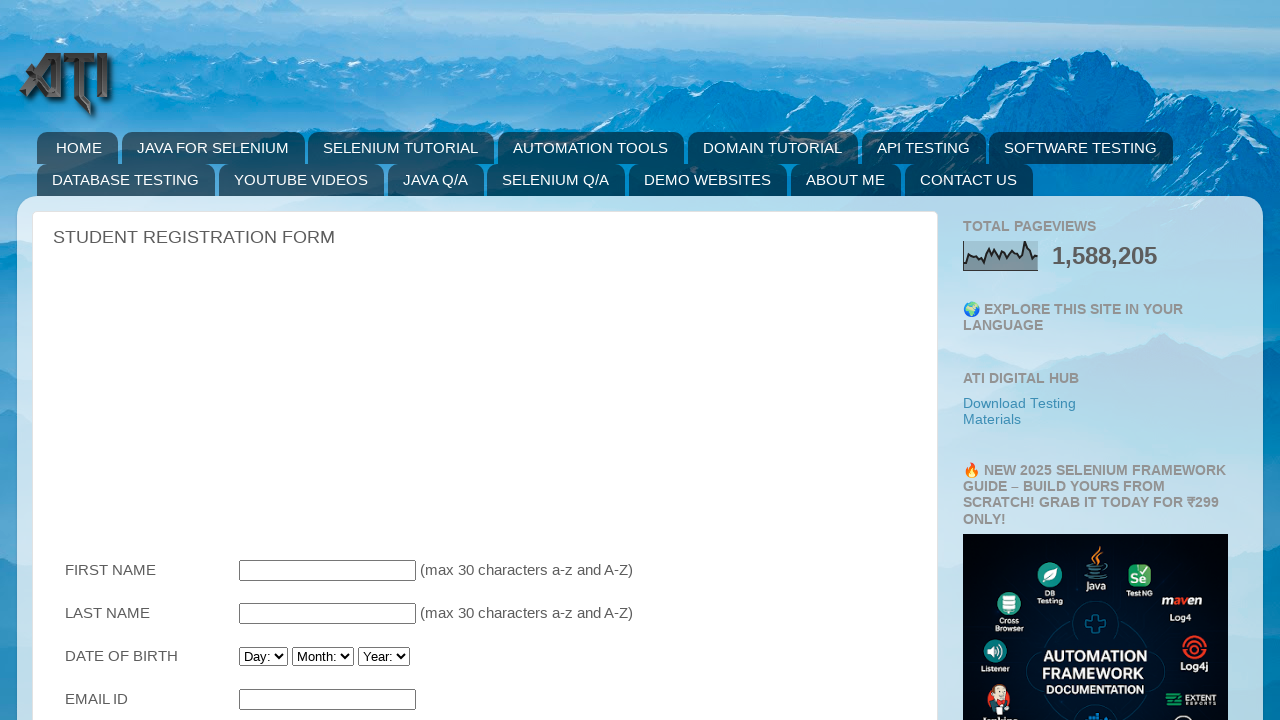

Clicked Female radio button at (364, 360) on input[value='Female']
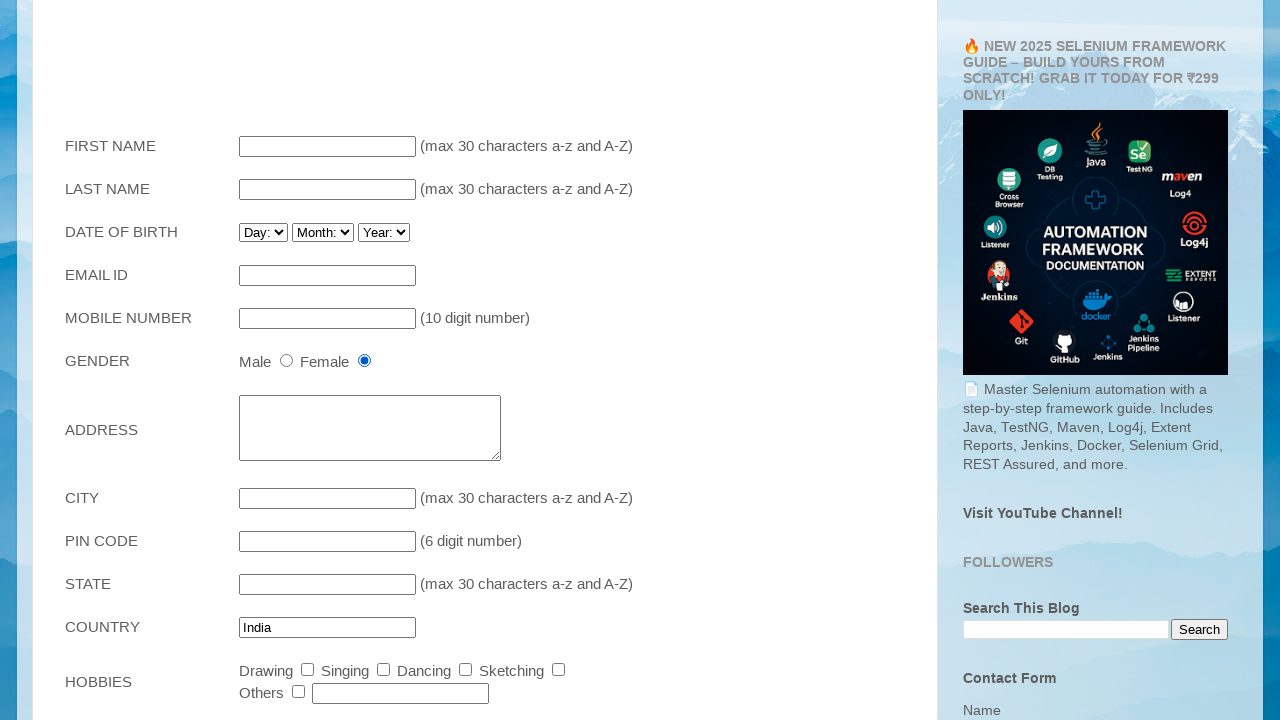

Clicked Male radio button at (286, 360) on input[value='Male']
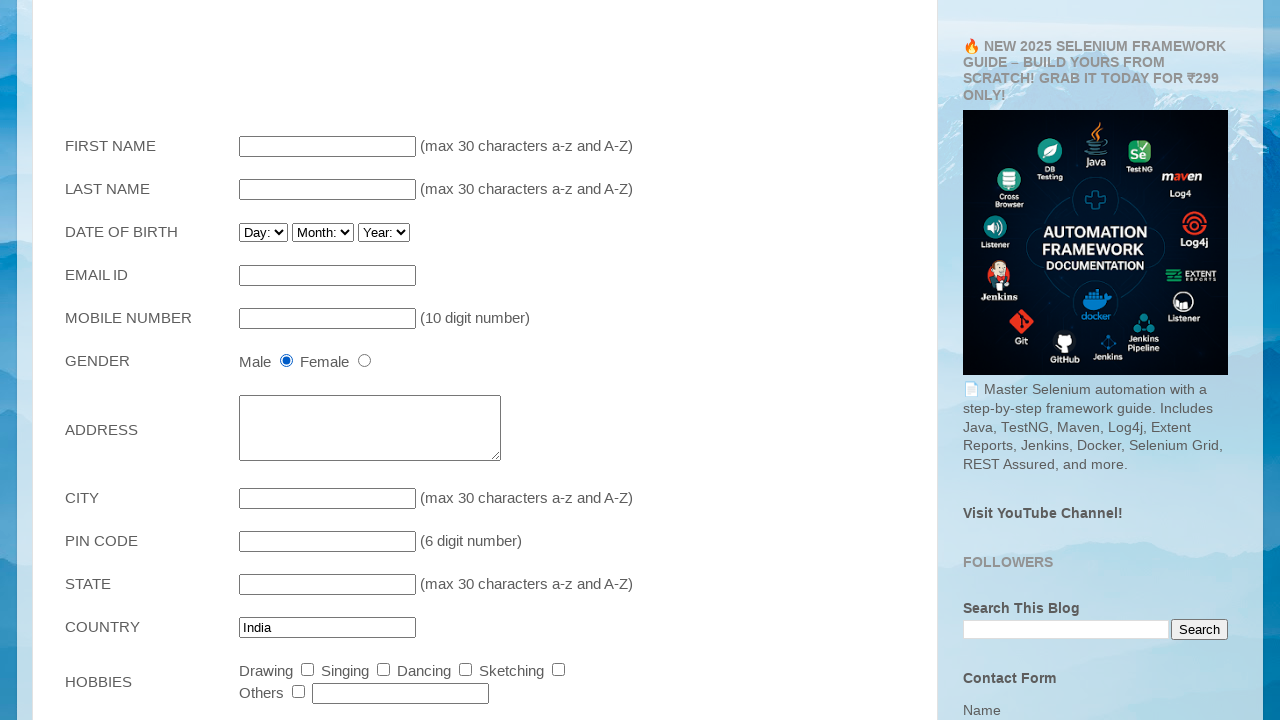

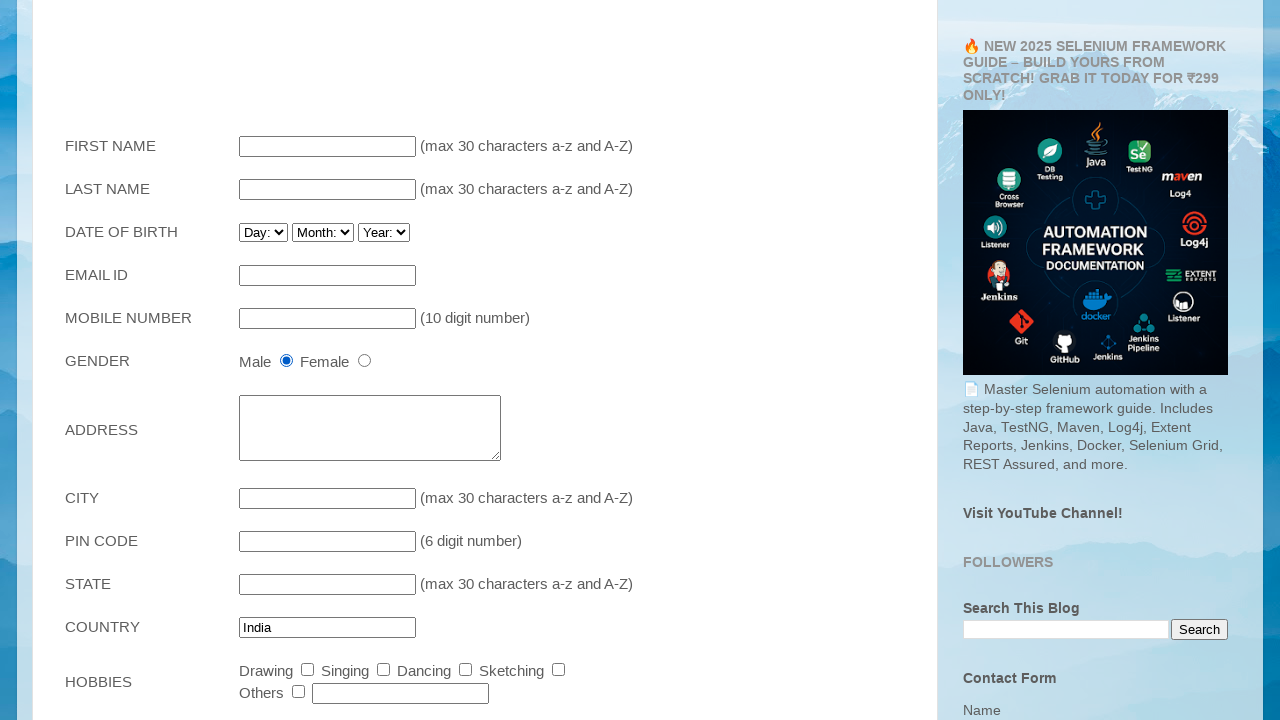